Navigates to a page, finds and clicks a link with text matching a calculated number, then fills out and submits a form with personal information

Starting URL: http://suninjuly.github.io/find_link_text

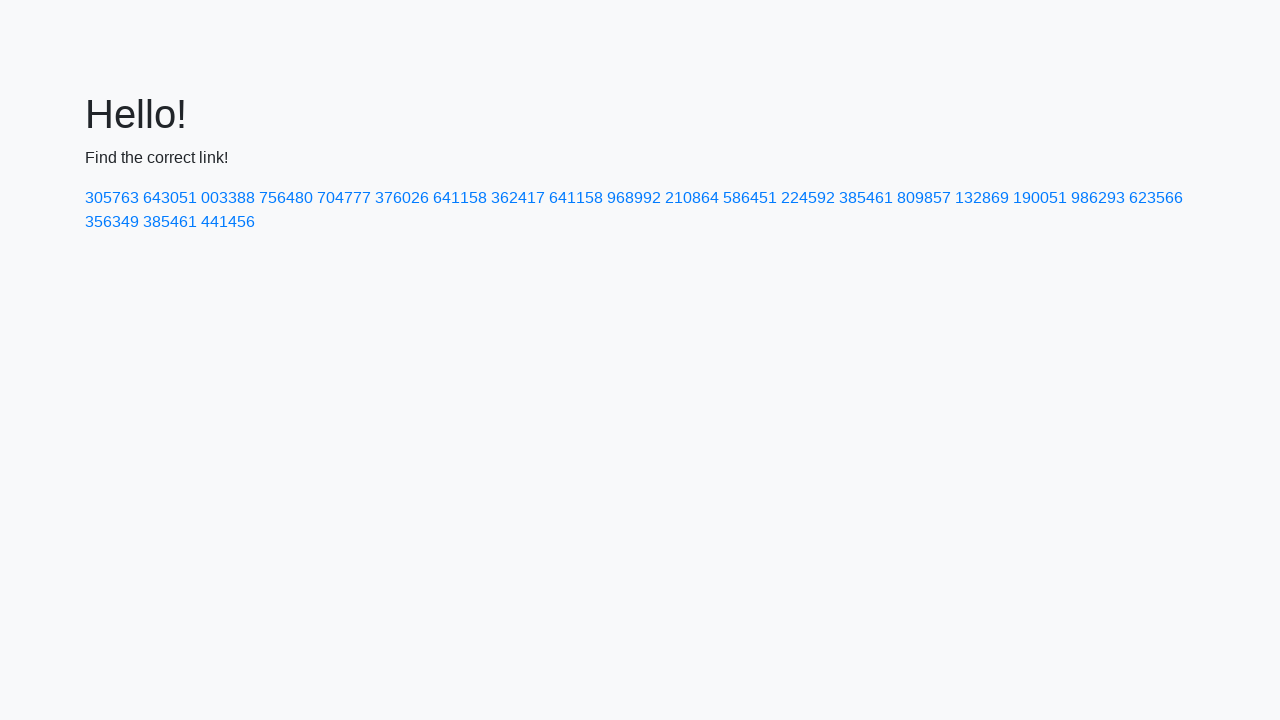

Calculated link text to find: 224592
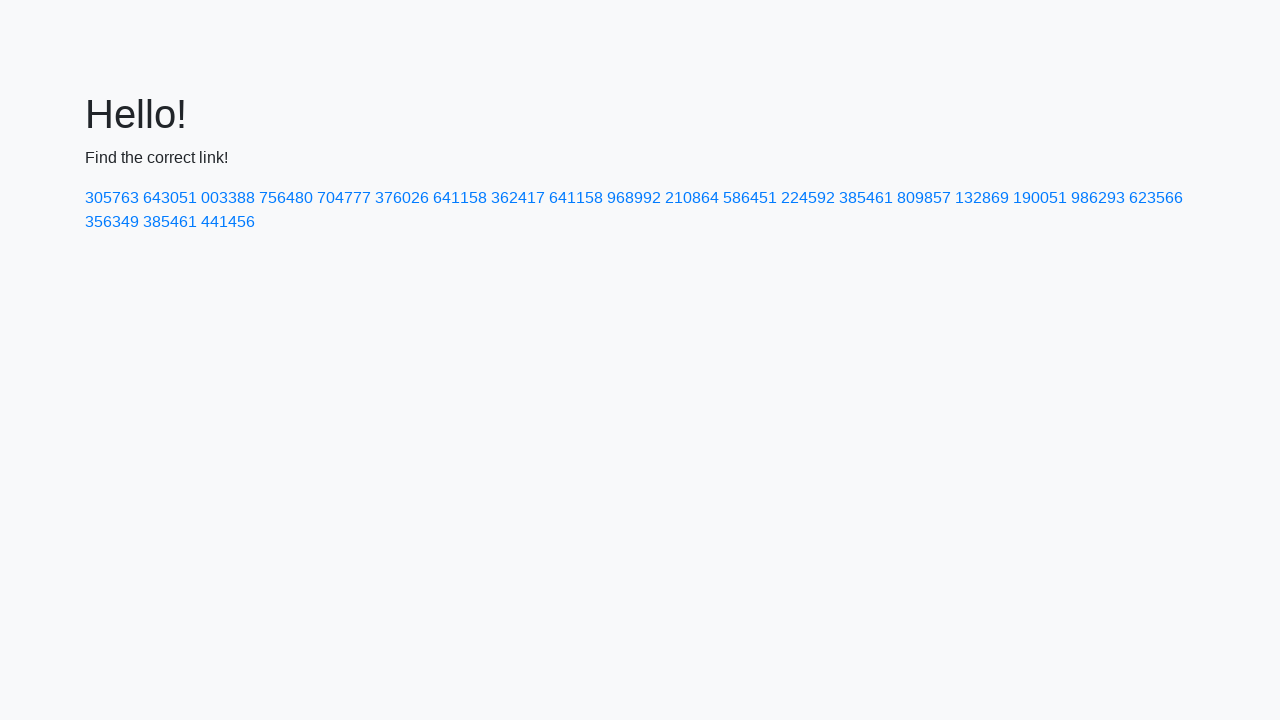

Clicked link with text '224592' at (808, 198) on a:has-text('224592')
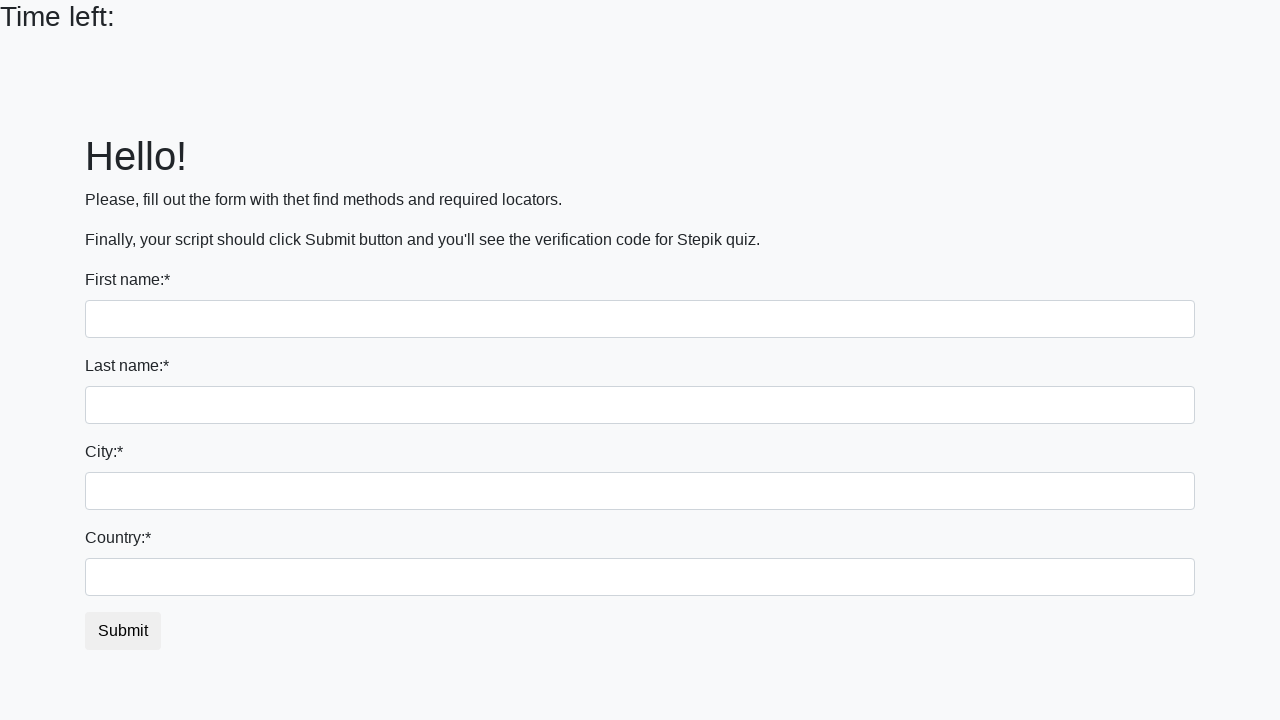

Filled first name field with 'Victor' on input[name='first_name']
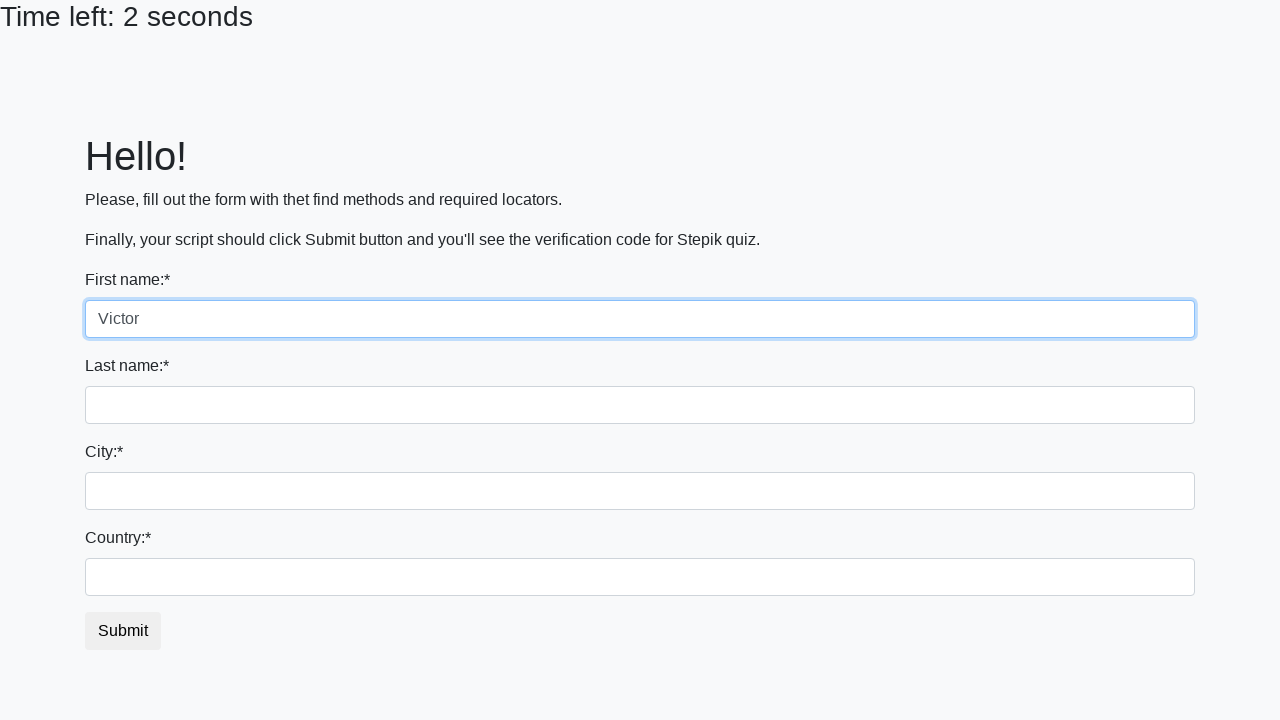

Filled last name field with 'Kostomarov' on input[name='last_name']
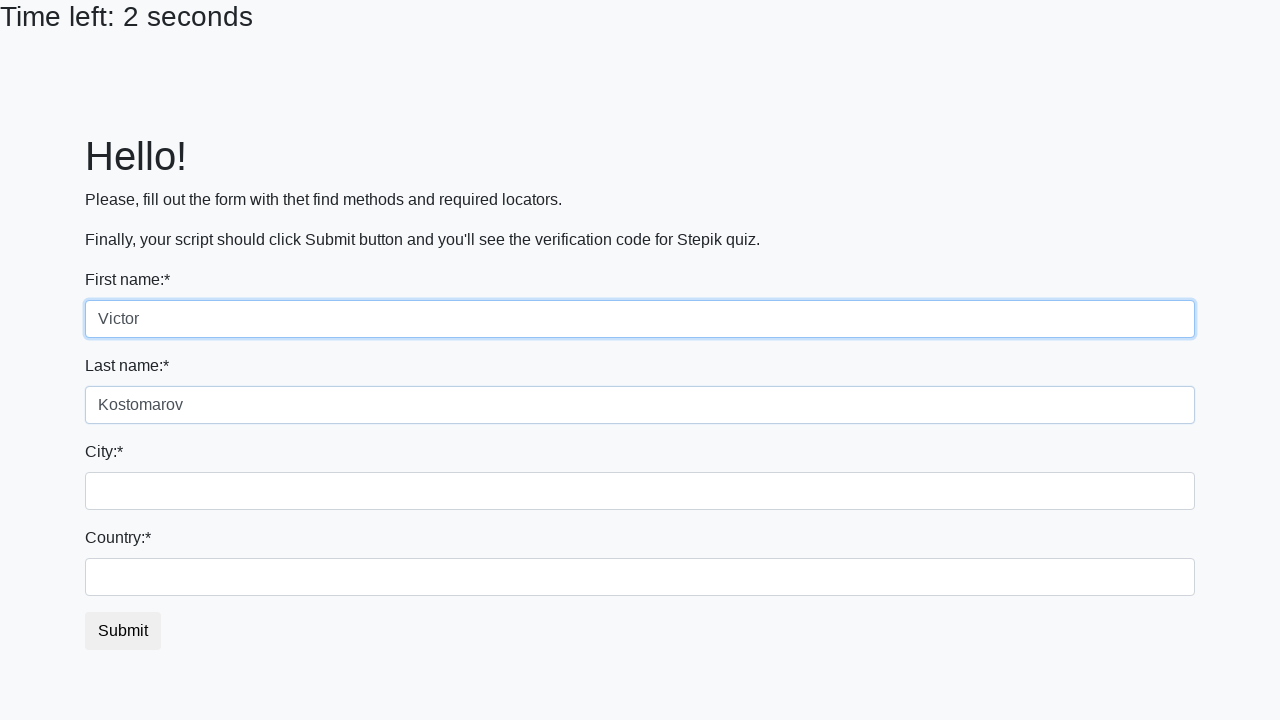

Filled city field with 'Brest' on .city
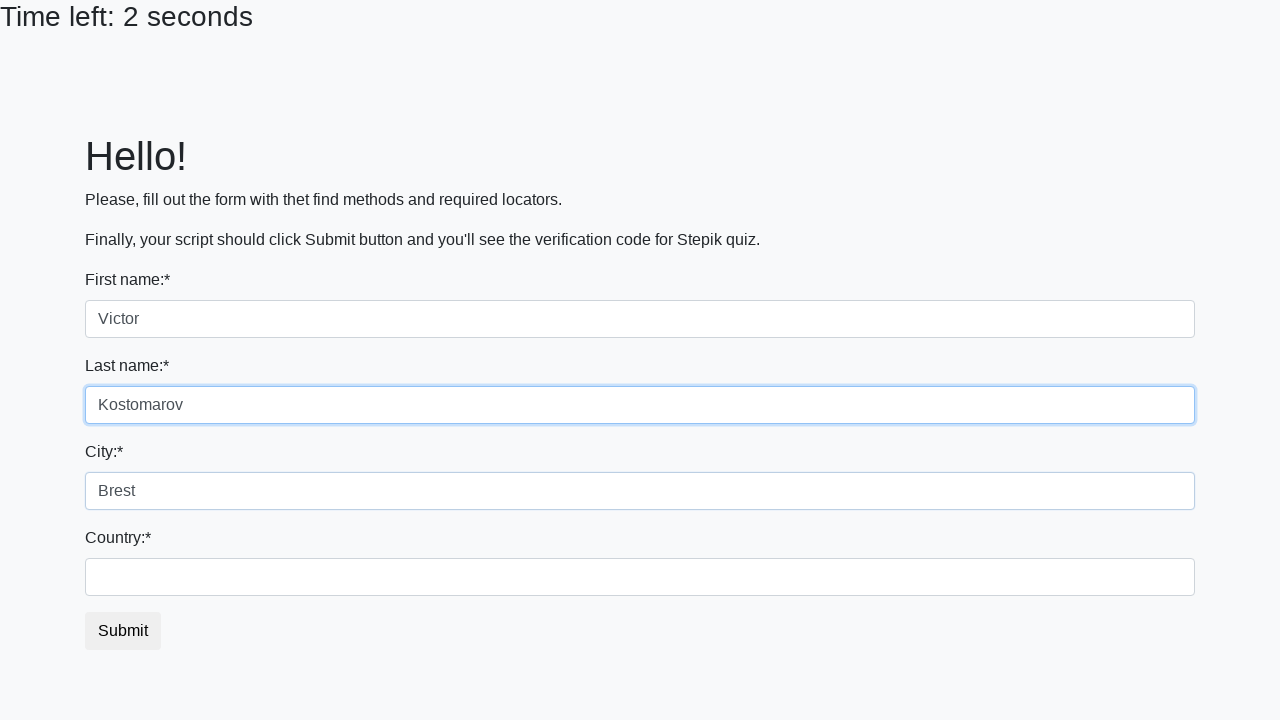

Filled country field with 'Belarus' on #country
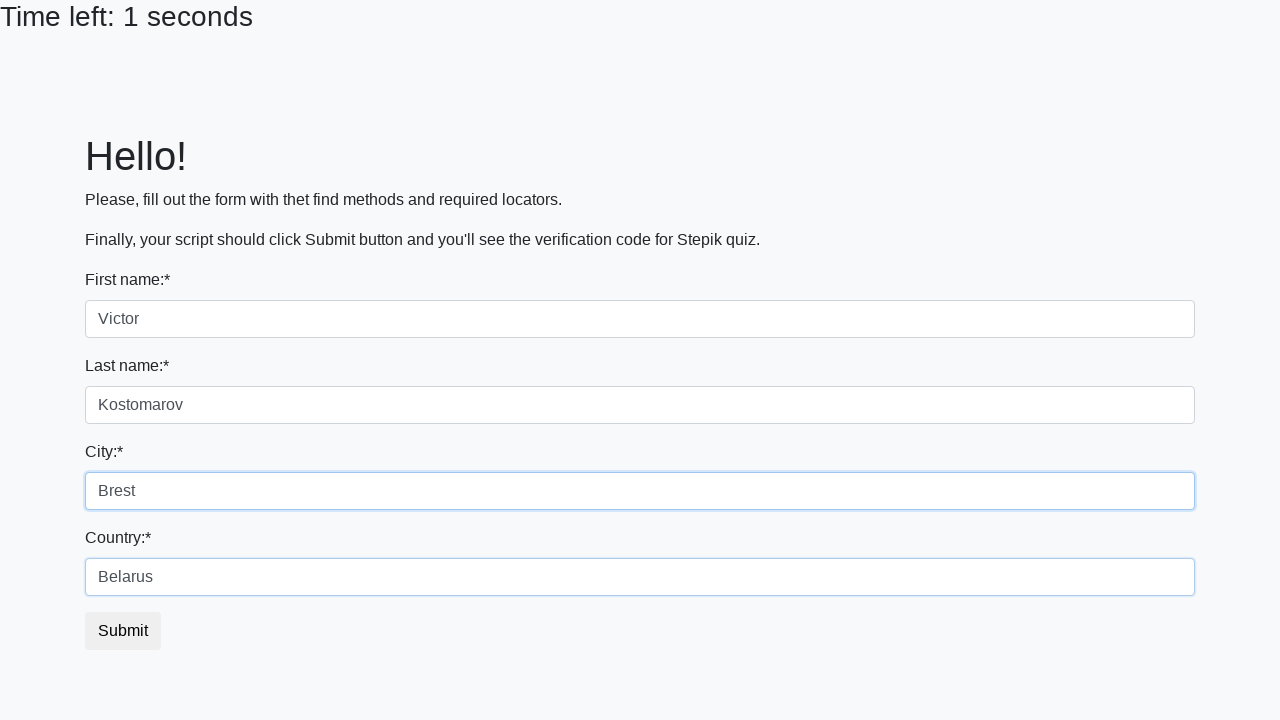

Clicked form submit button at (123, 631) on .btn-default
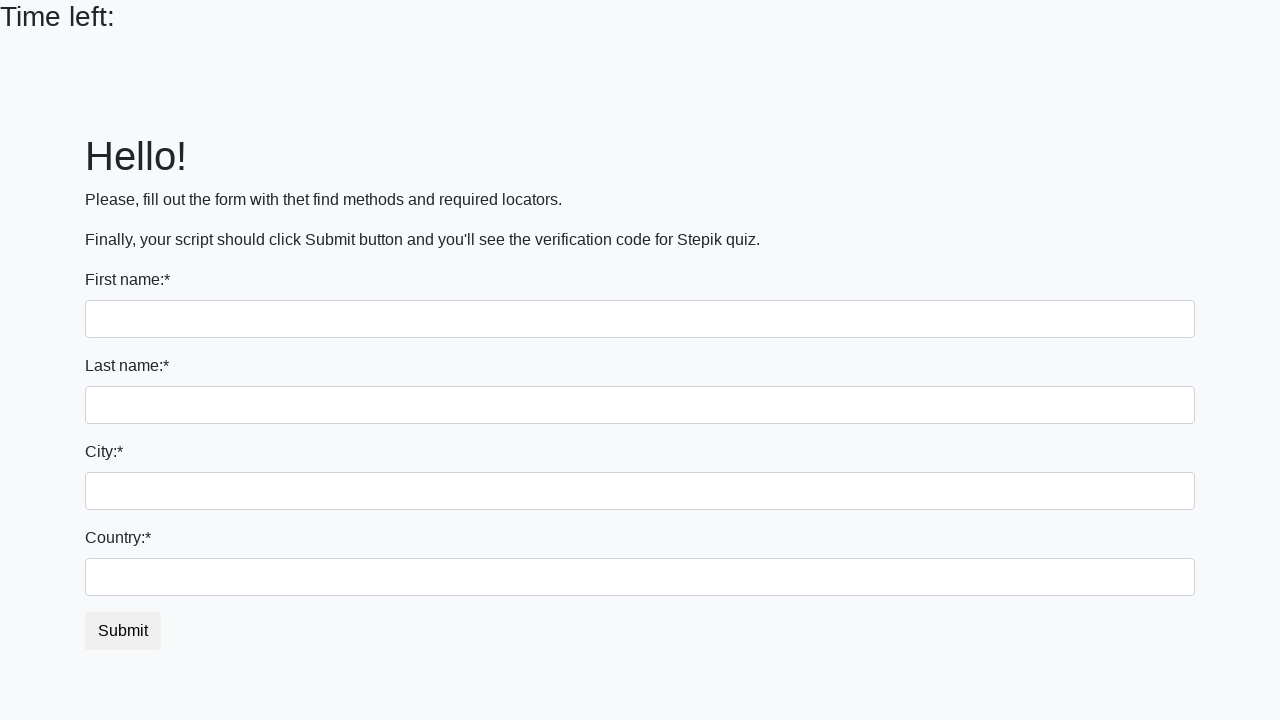

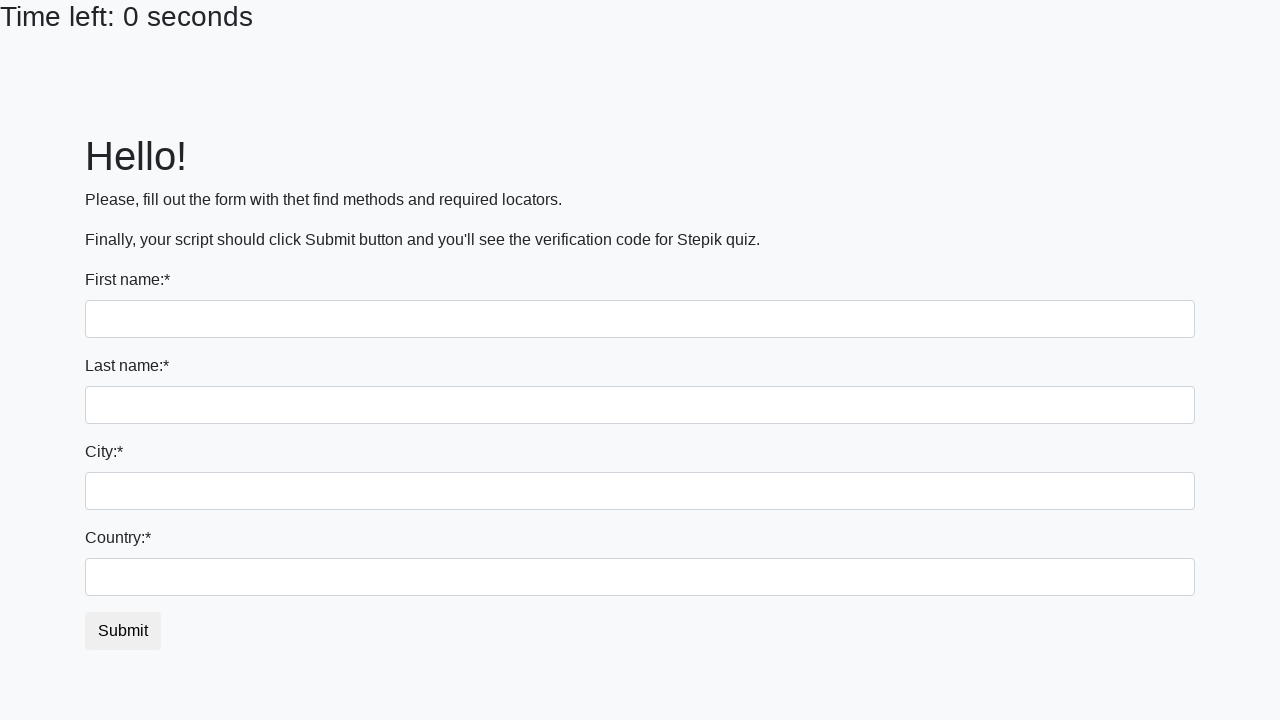